Tests scrolling down a high page using scroll actions until a hidden button at the bottom becomes visible

Starting URL: http://automation-practice.emilos.pl/high-site.php

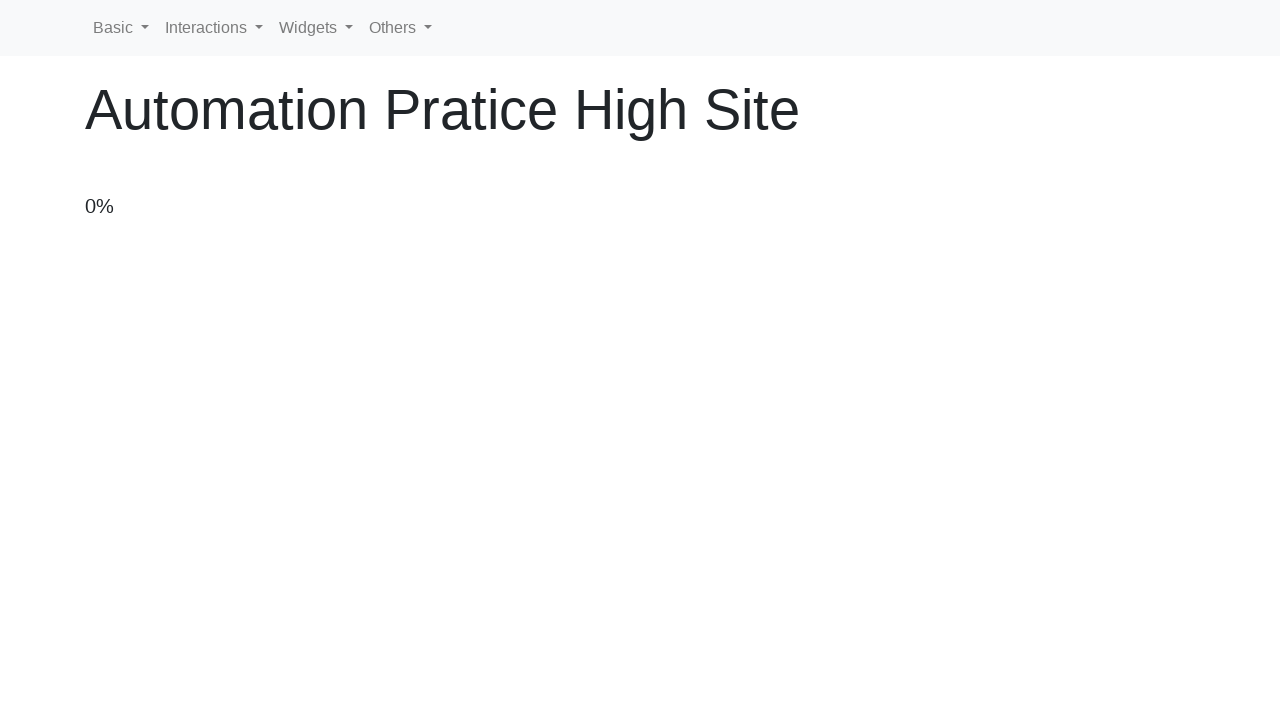

Scrolled down the page by 100 pixels
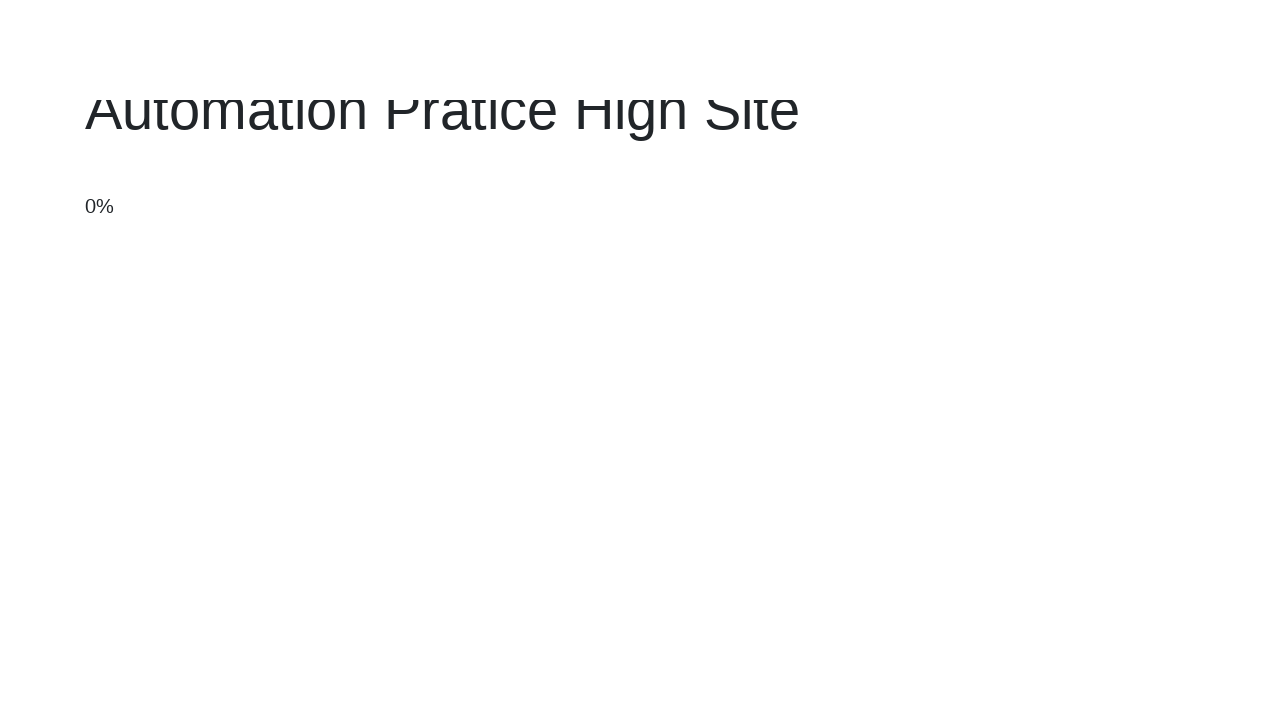

Scrolled down the page by 100 pixels
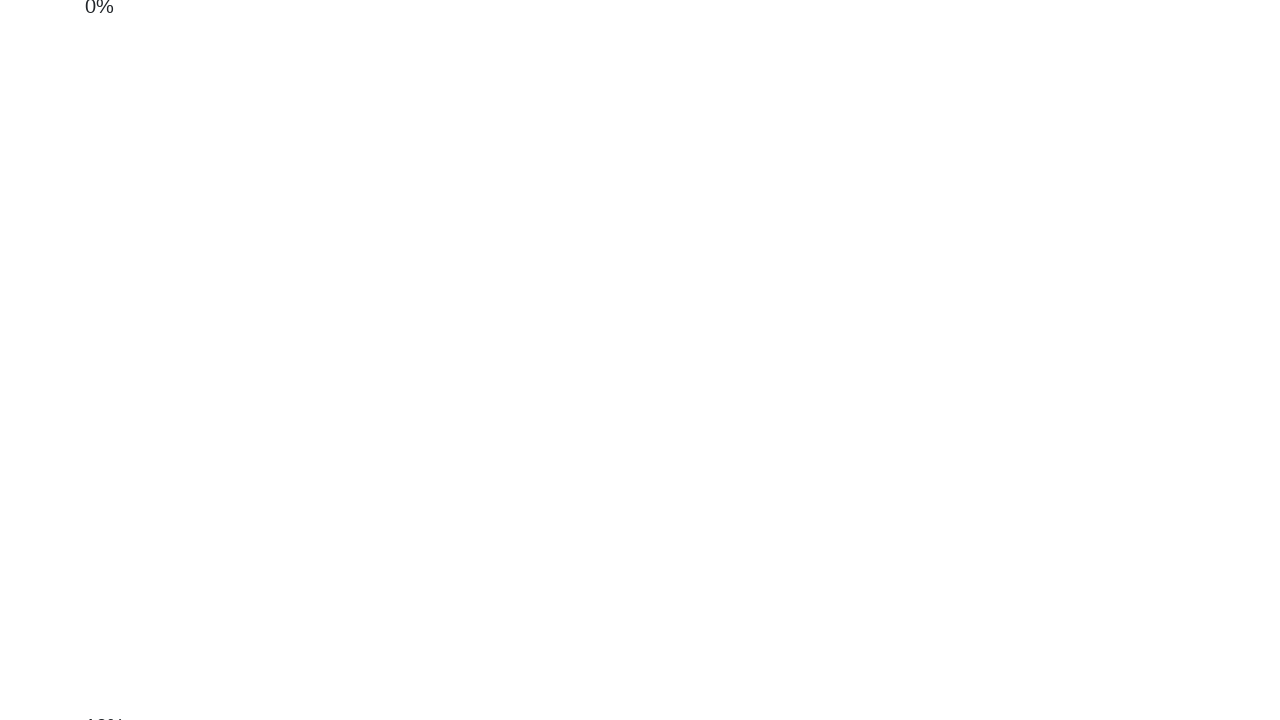

Scrolled down the page by 100 pixels
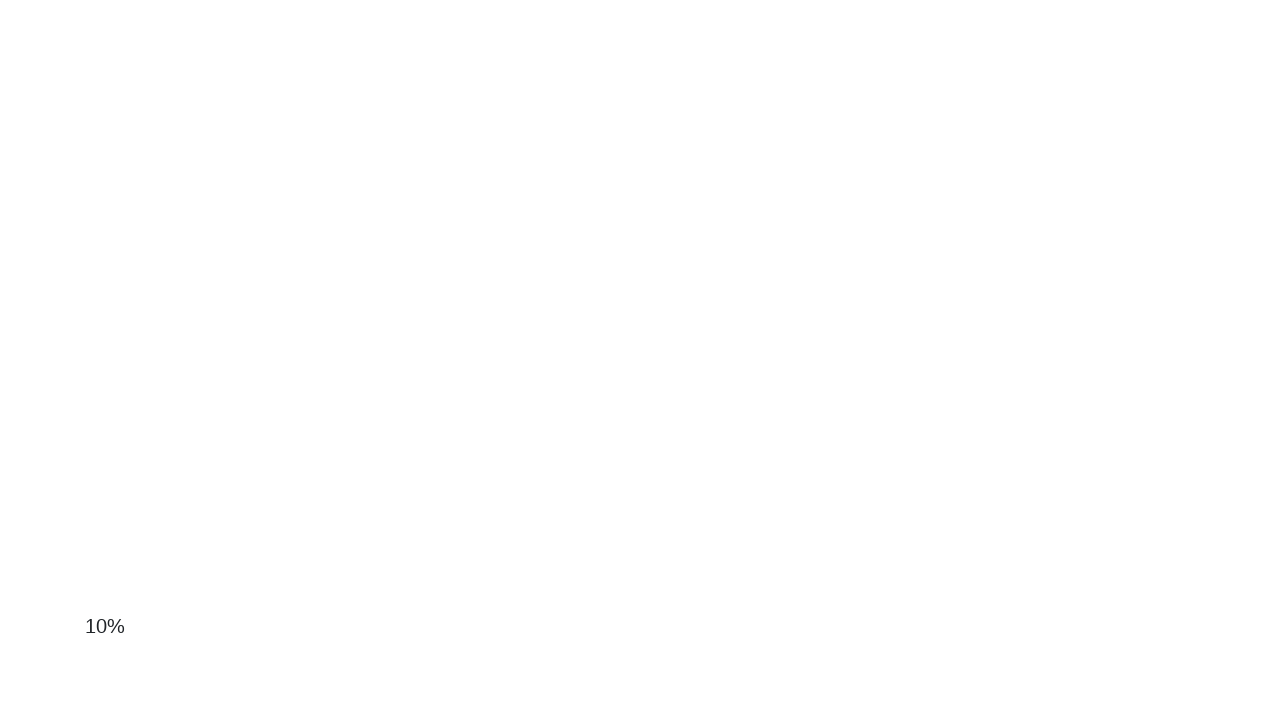

Scrolled down the page by 100 pixels
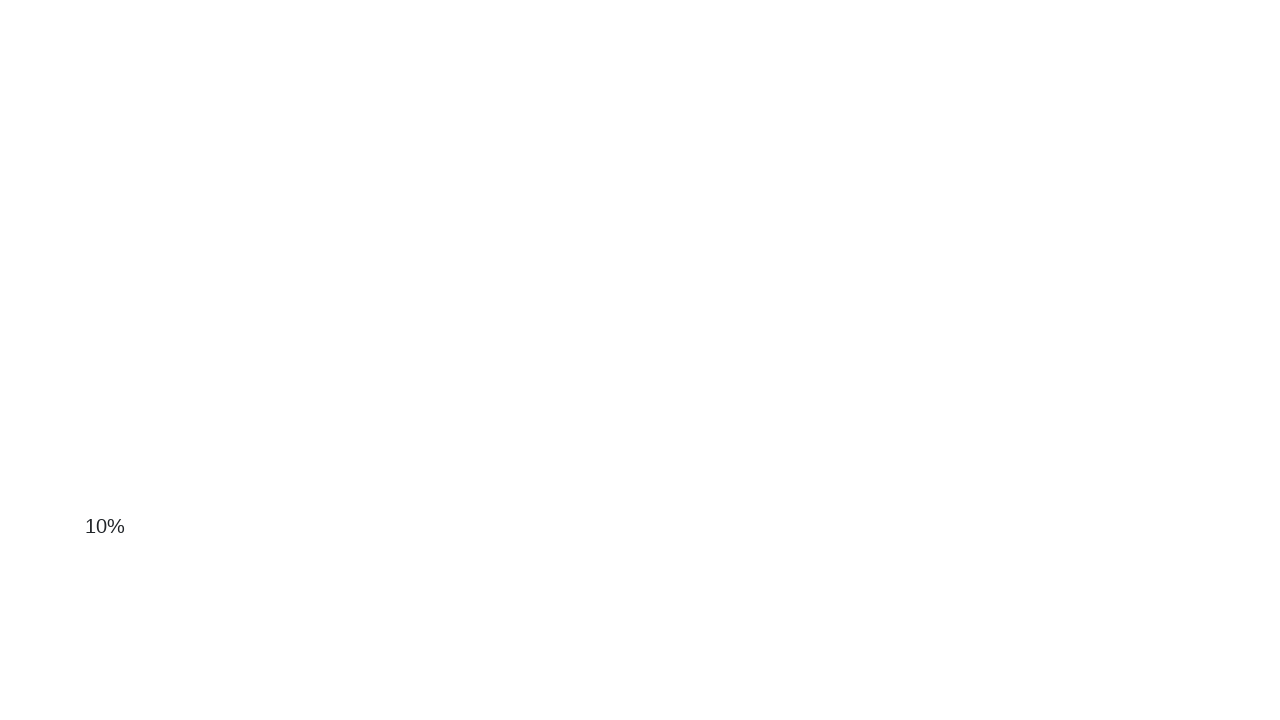

Scrolled down the page by 100 pixels
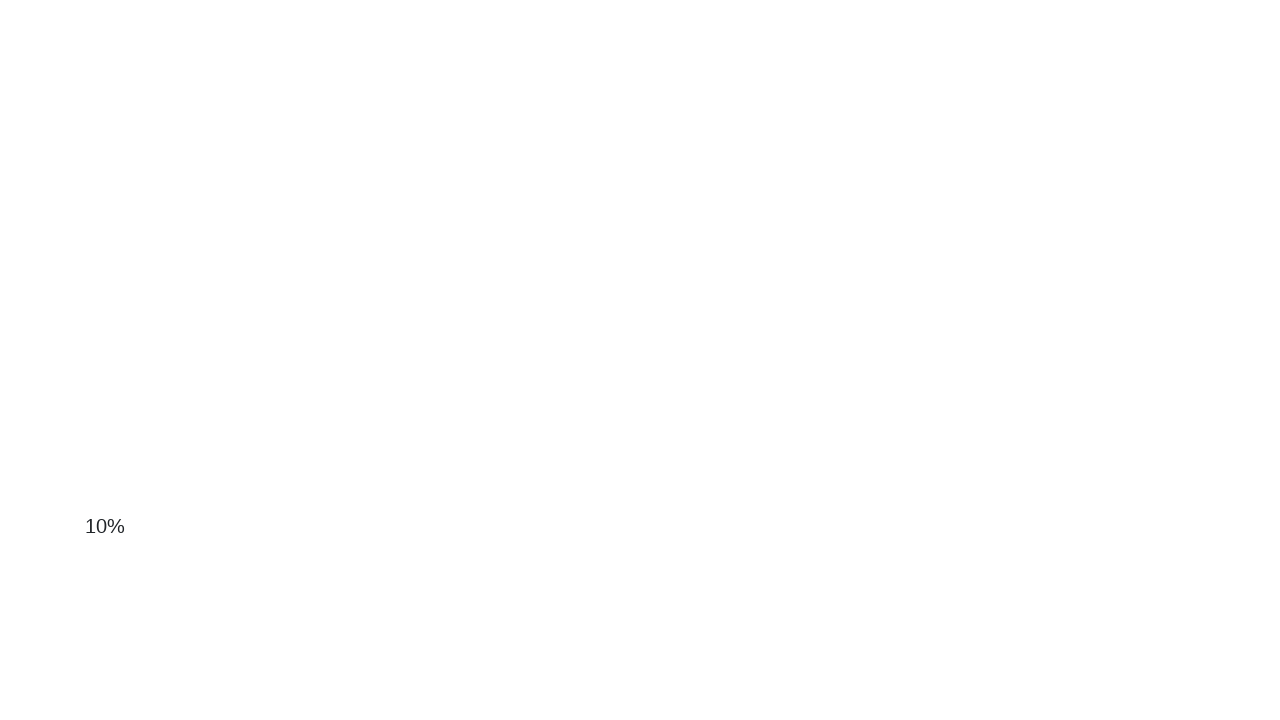

Scrolled down the page by 100 pixels
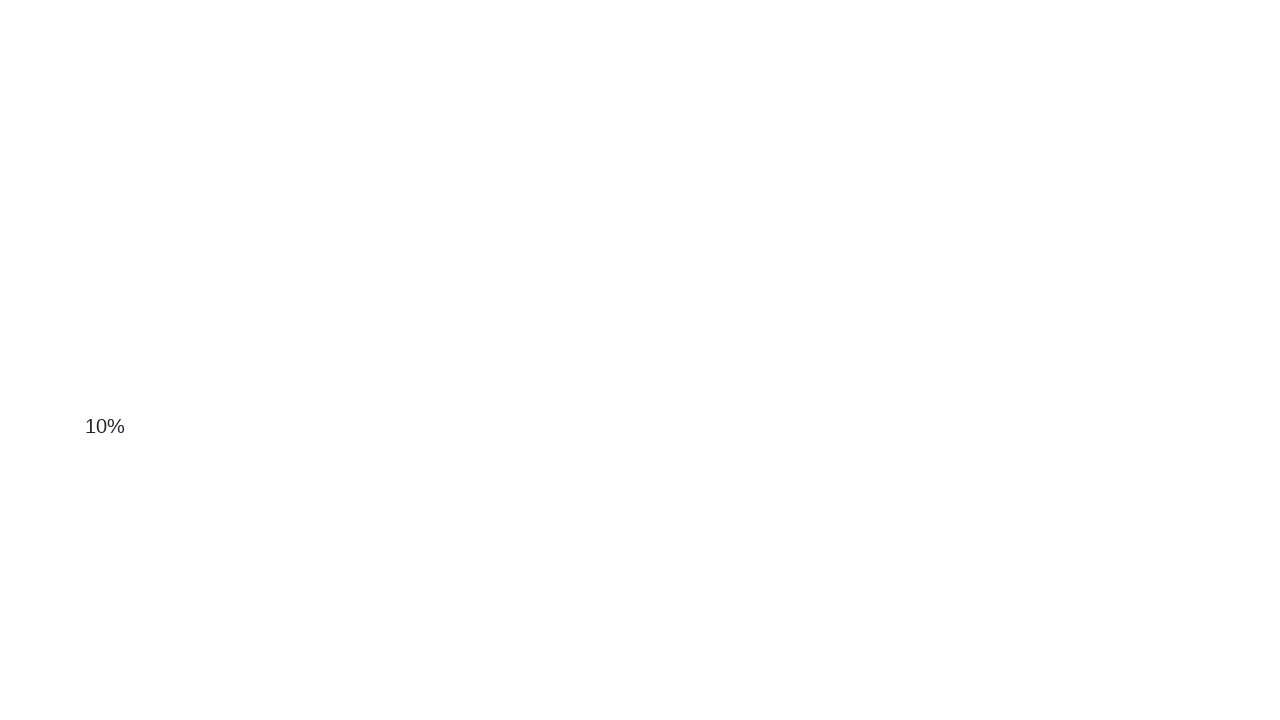

Scrolled down the page by 100 pixels
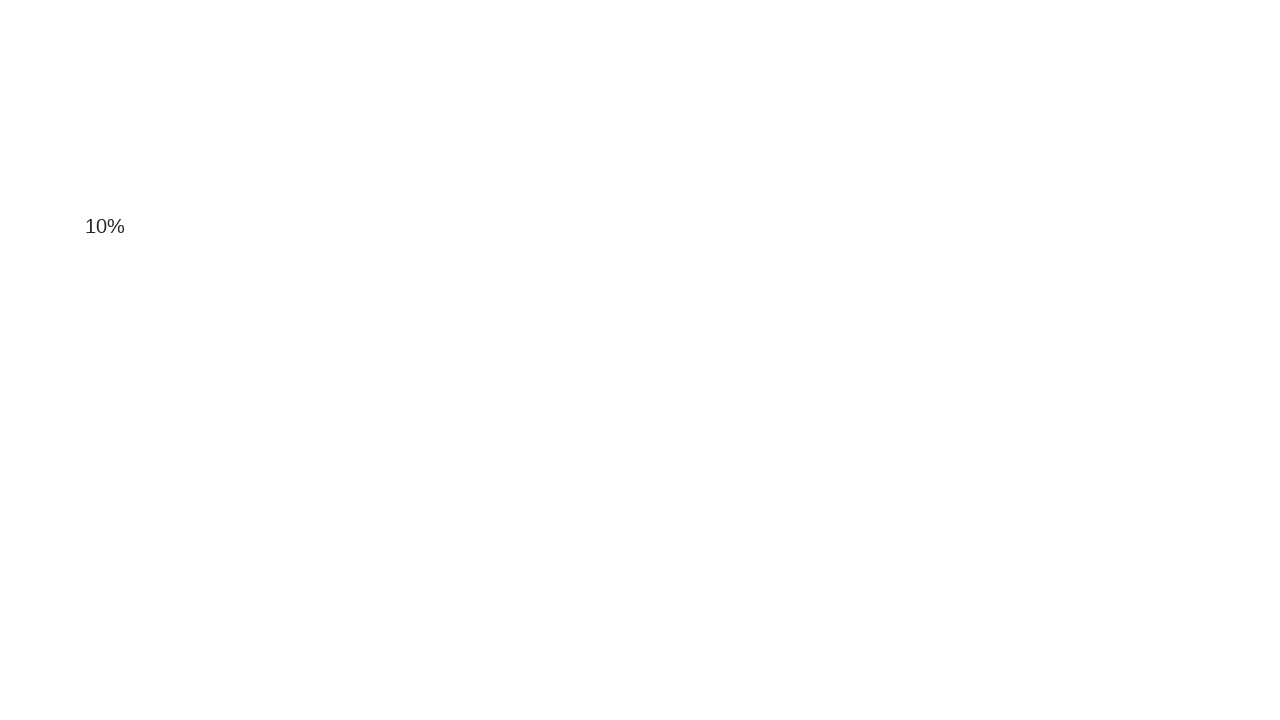

Scrolled down the page by 100 pixels
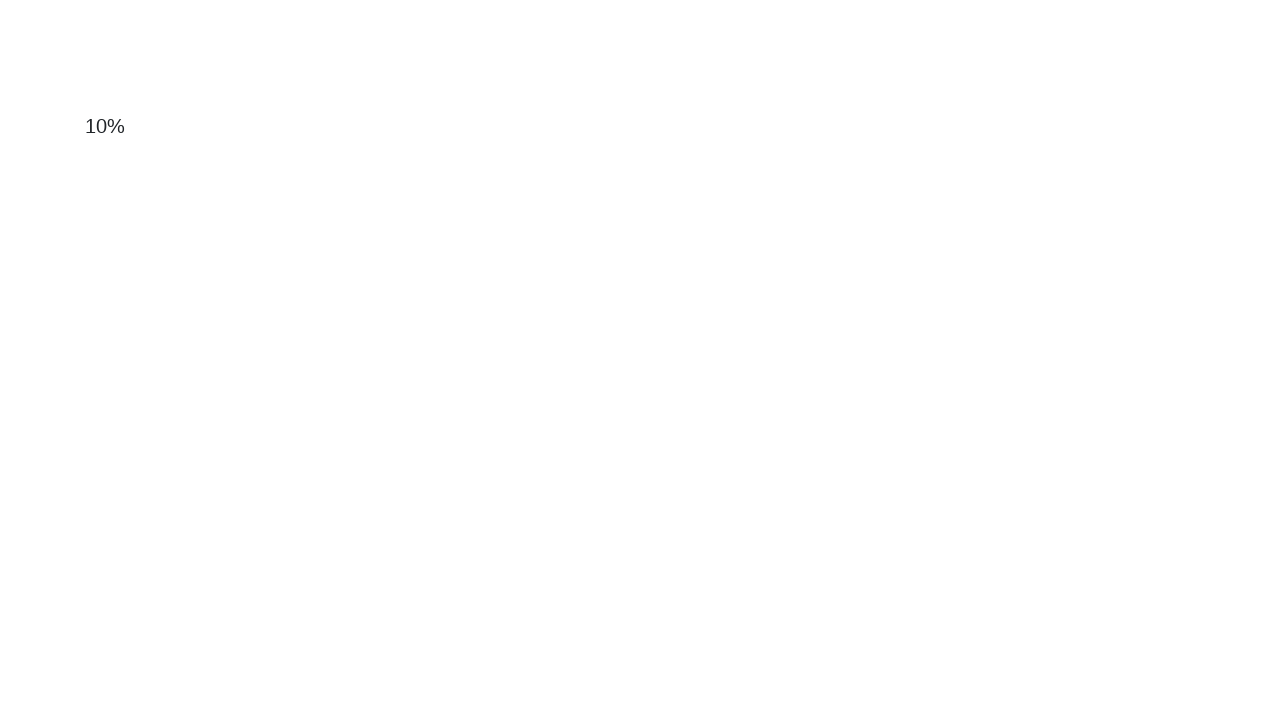

Scrolled down the page by 100 pixels
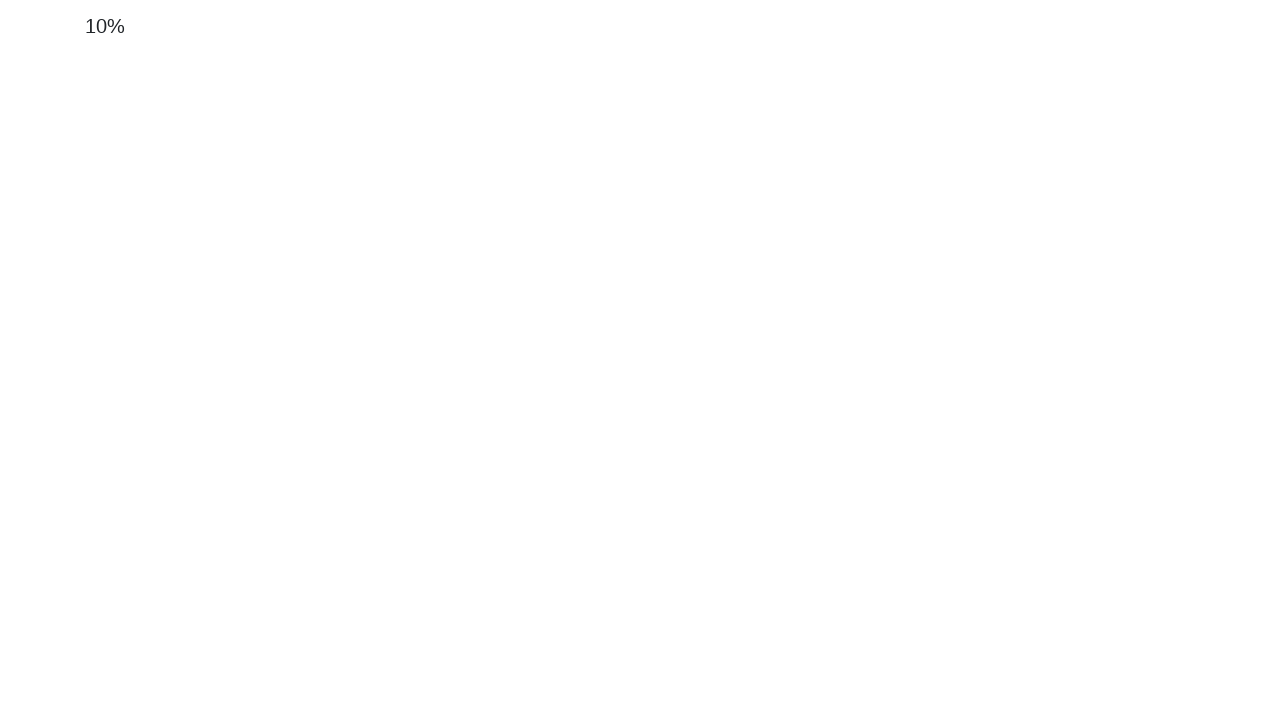

Scrolled down the page by 100 pixels
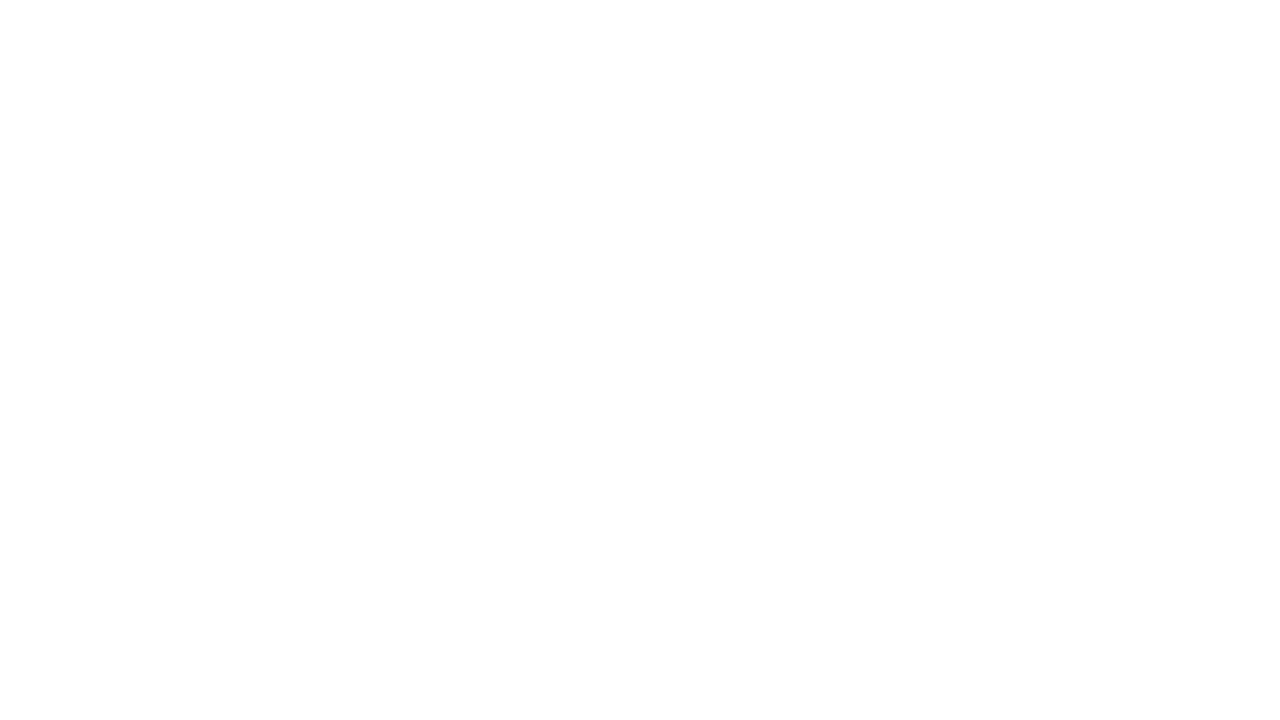

Scrolled down the page by 100 pixels
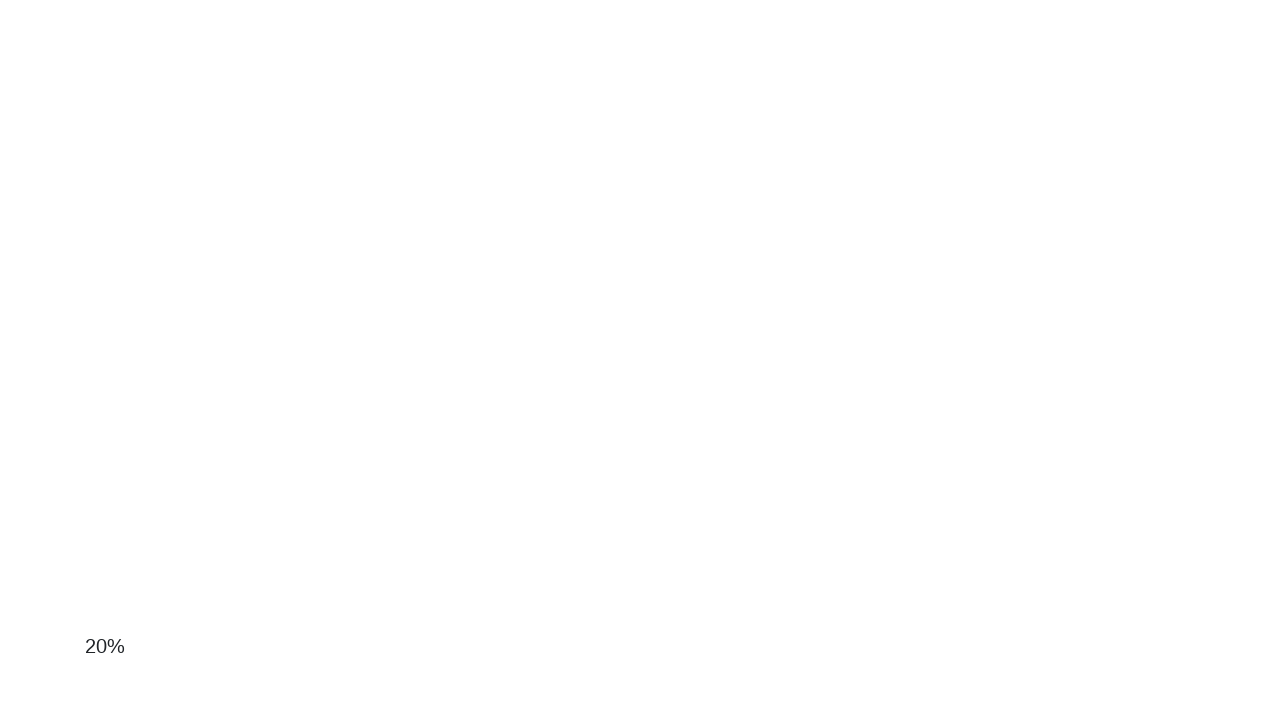

Scrolled down the page by 100 pixels
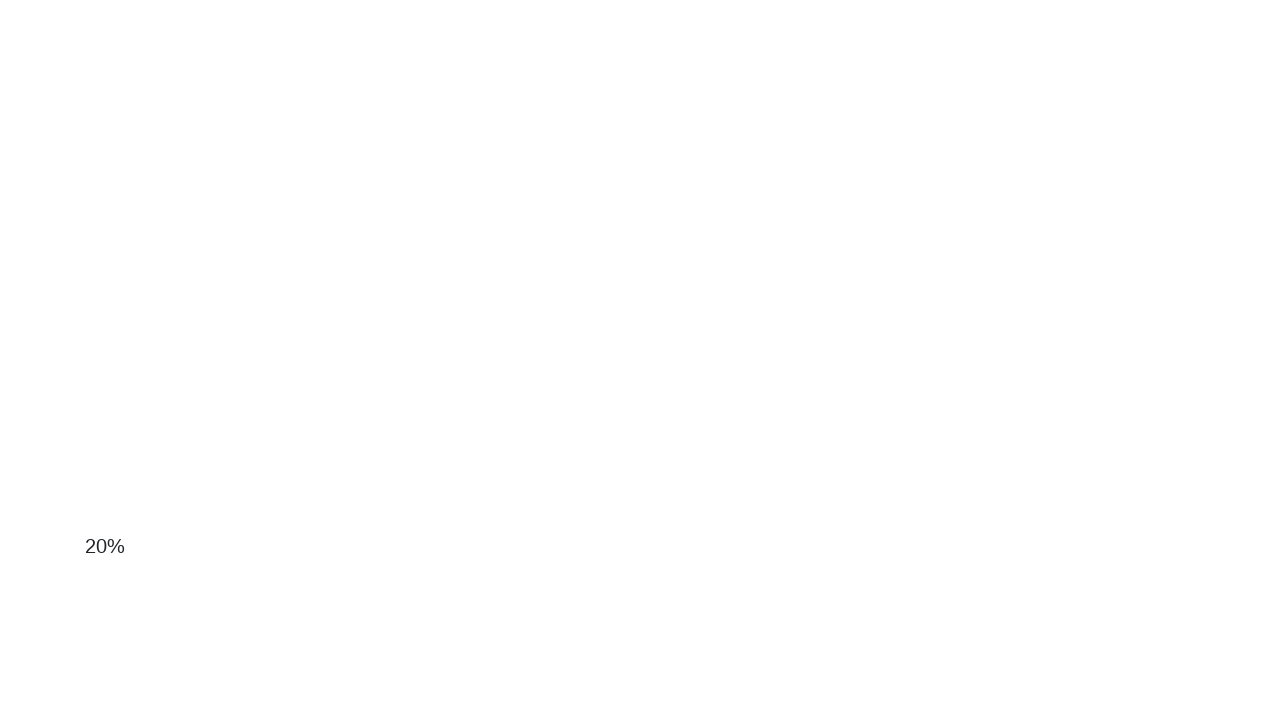

Scrolled down the page by 100 pixels
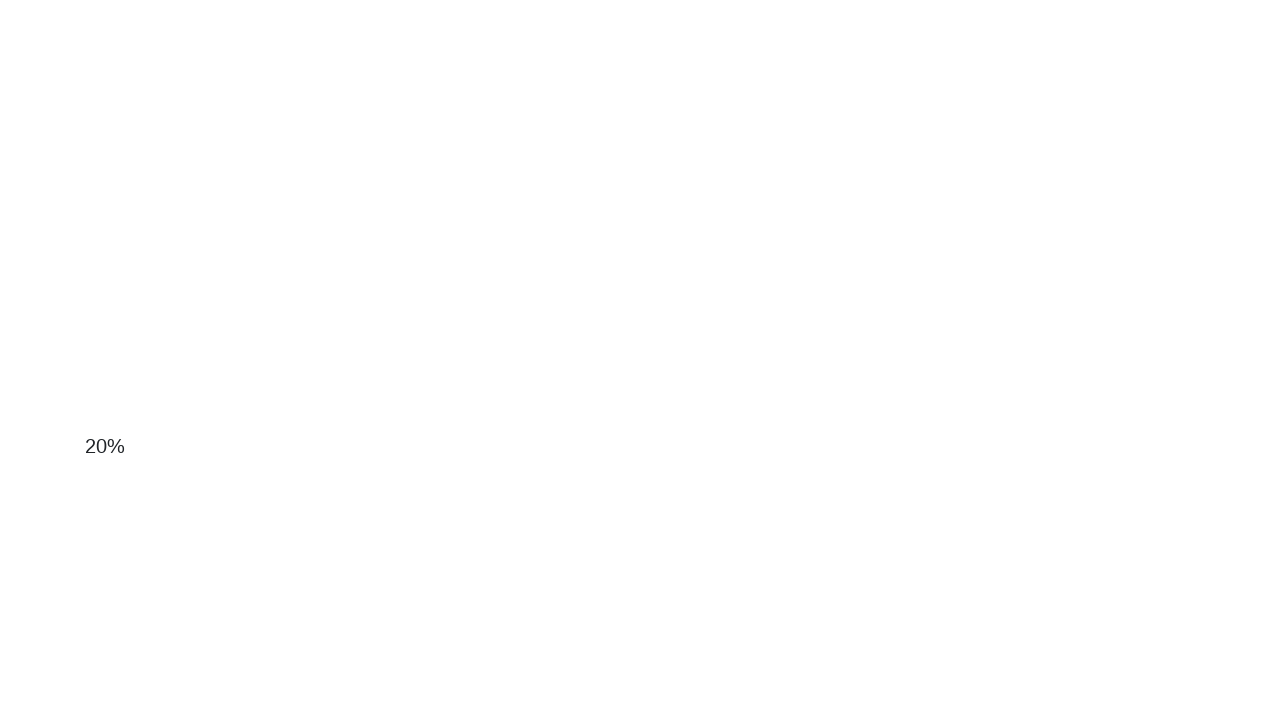

Scrolled down the page by 100 pixels
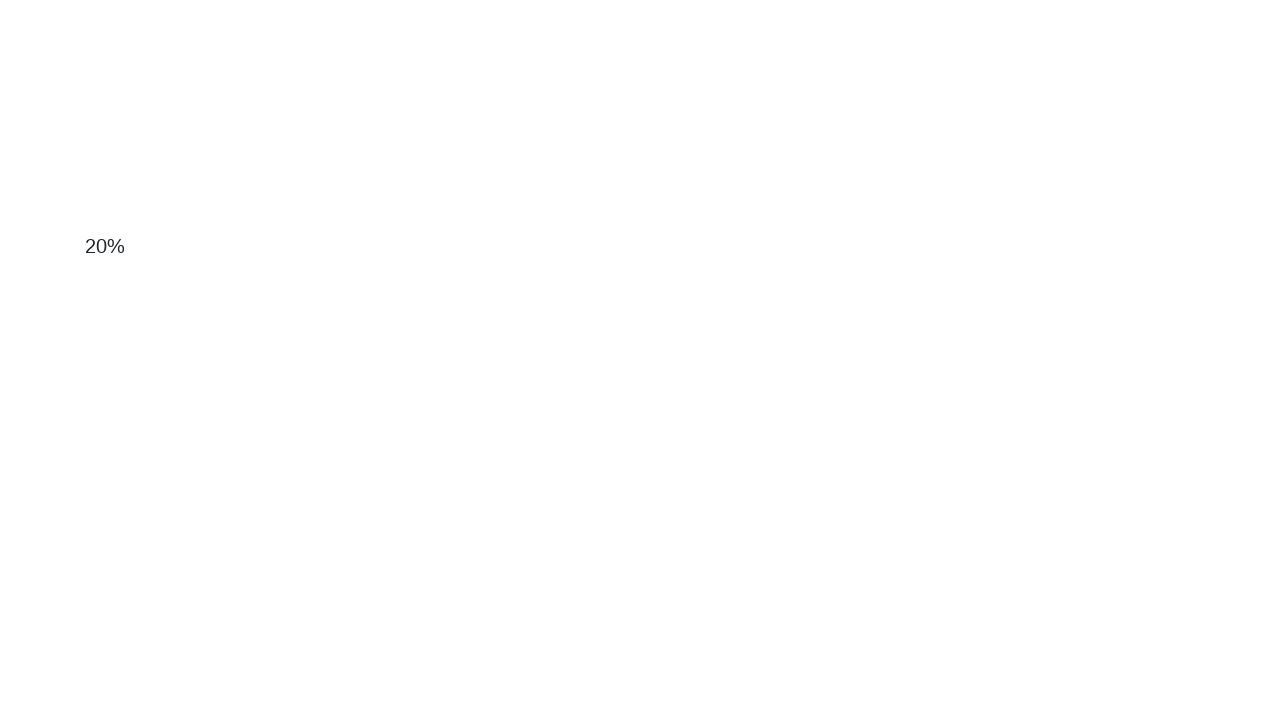

Scrolled down the page by 100 pixels
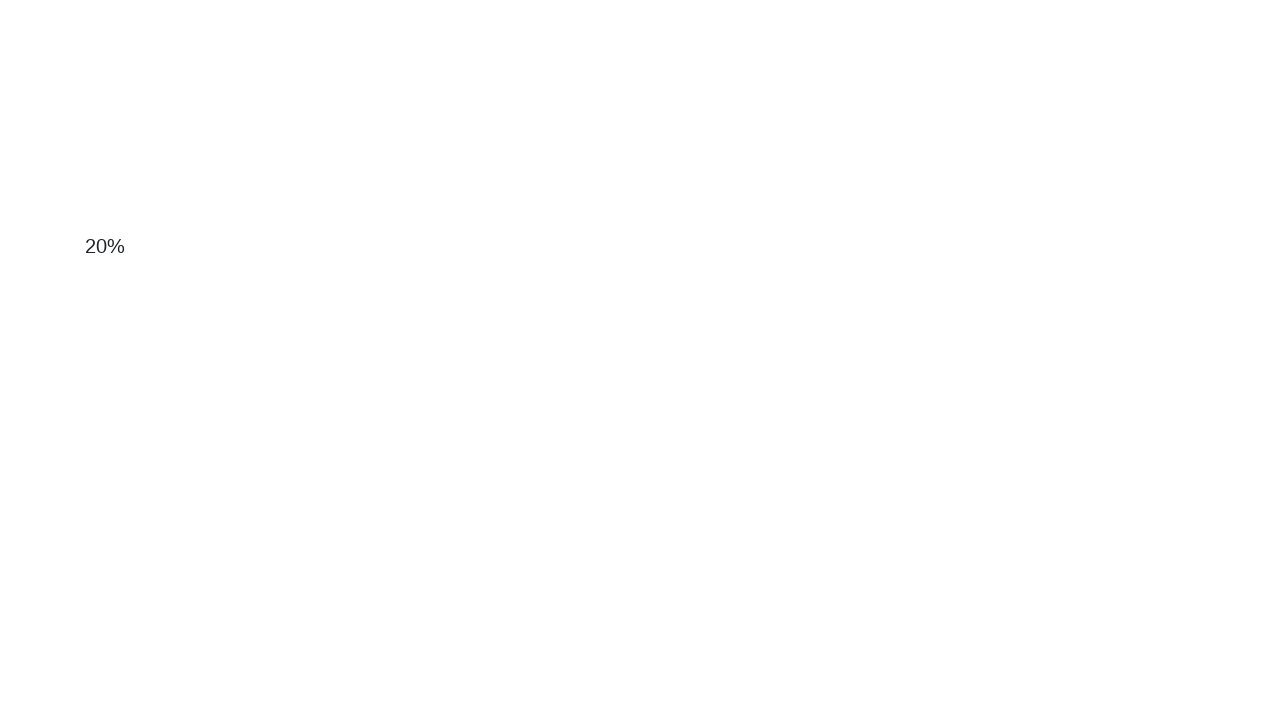

Scrolled down the page by 100 pixels
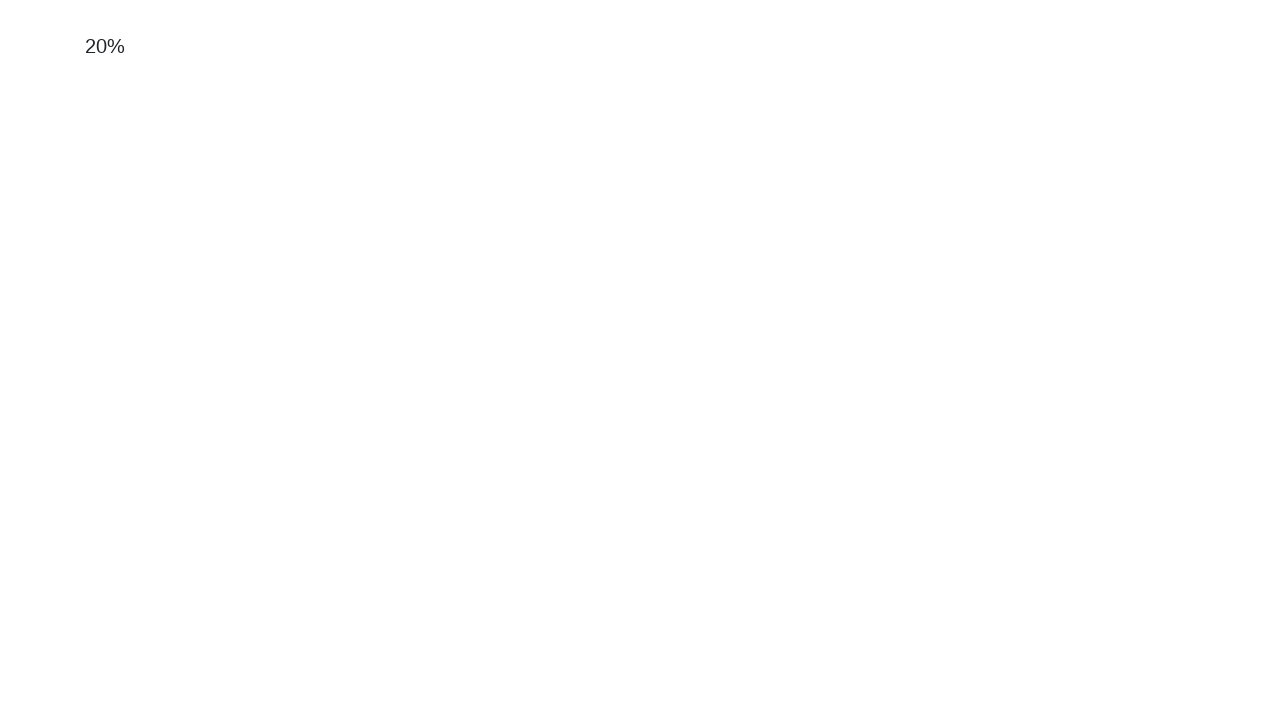

Scrolled down the page by 100 pixels
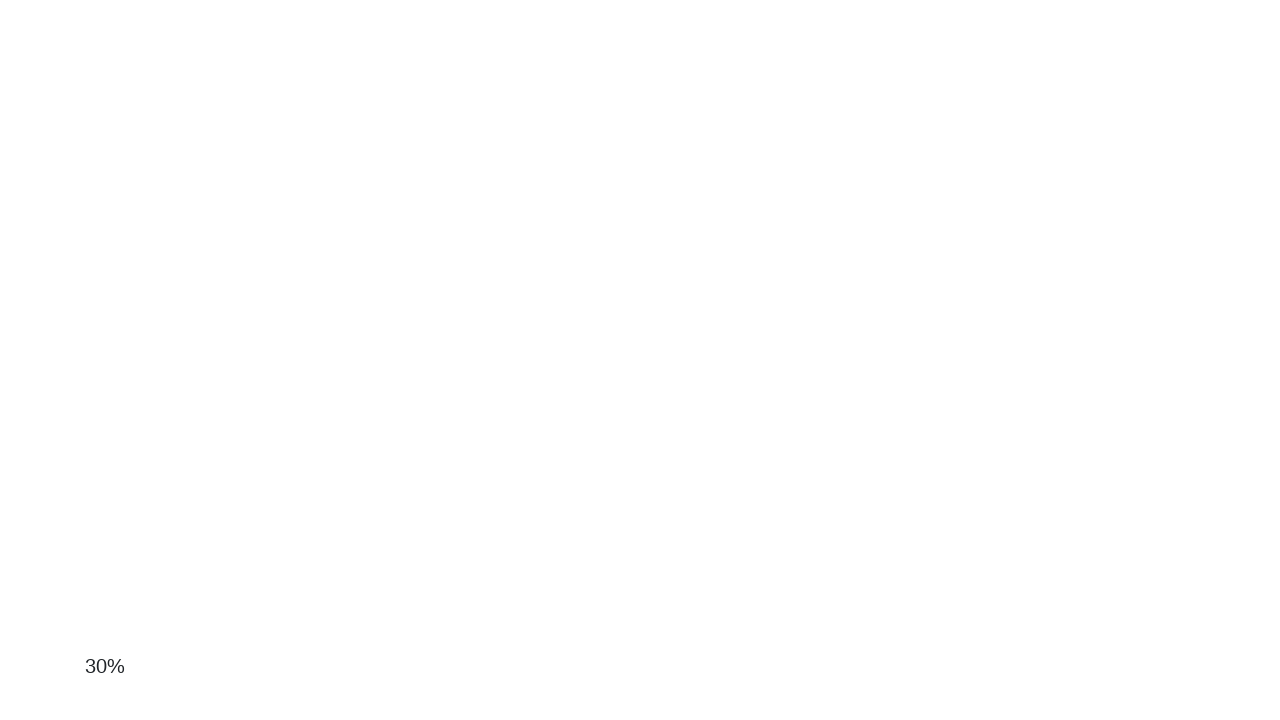

Scrolled down the page by 100 pixels
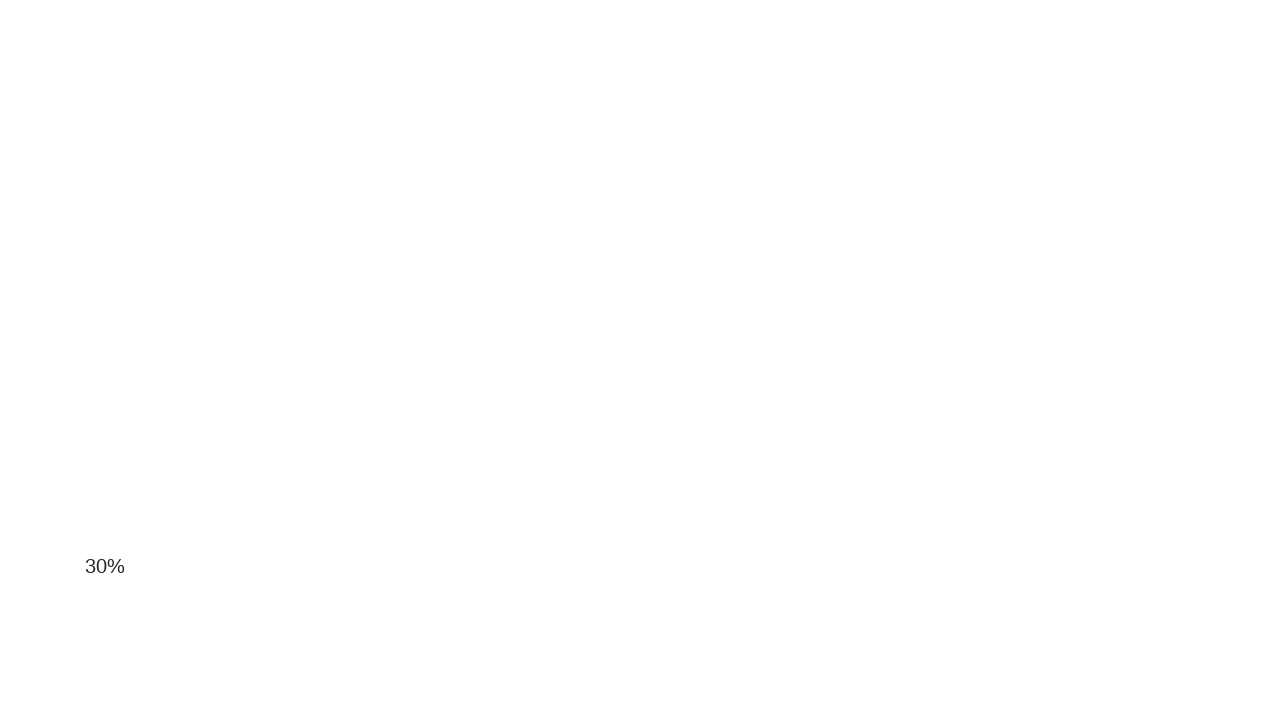

Scrolled down the page by 100 pixels
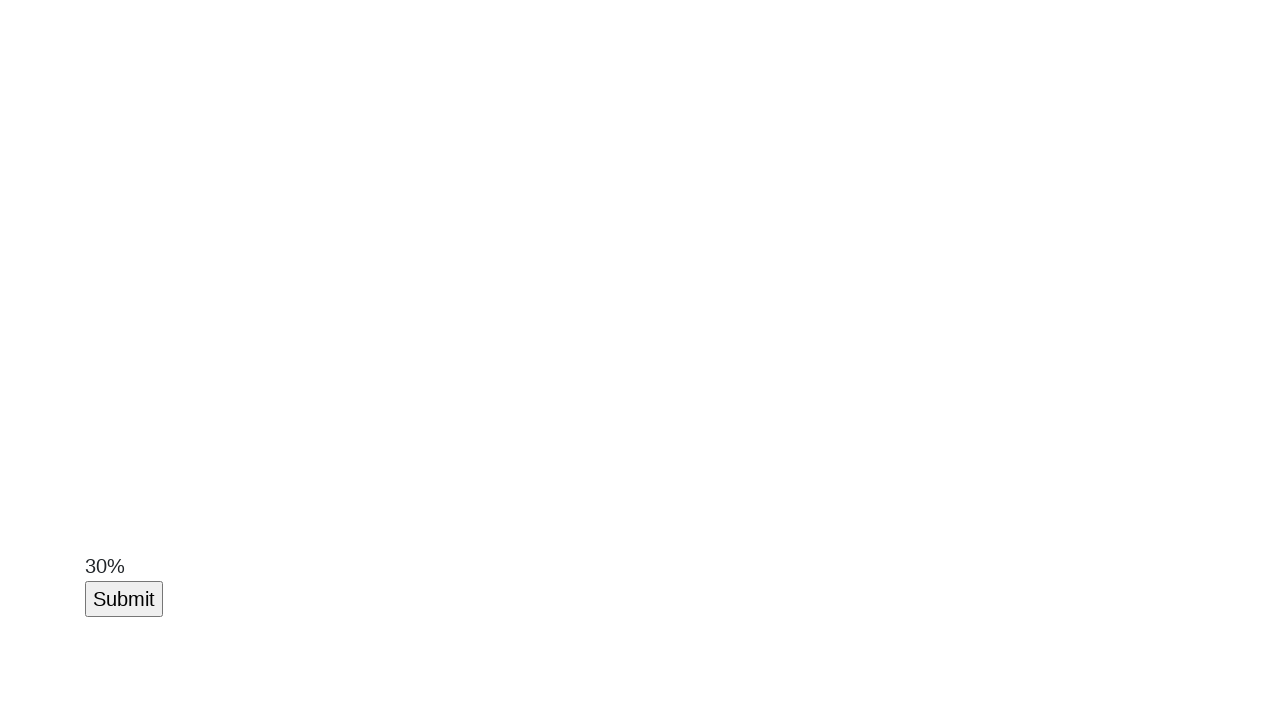

Scroll-button element is now visible
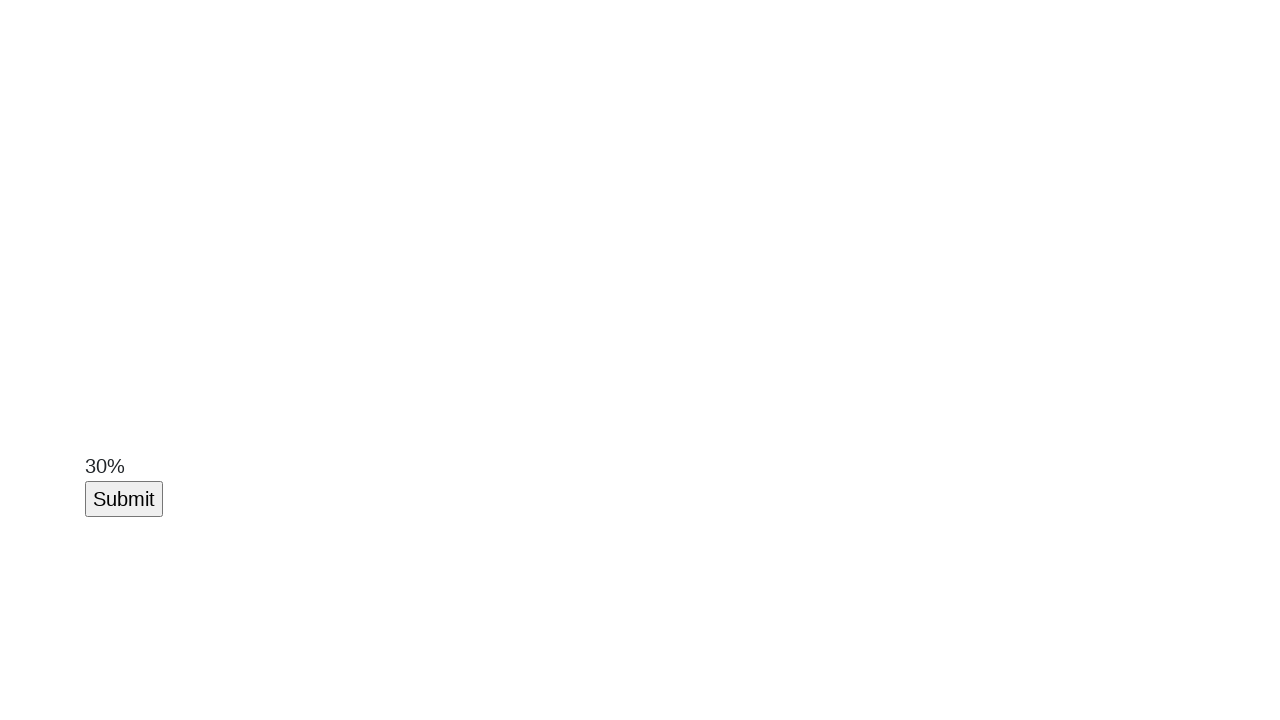

Waited for scroll-button to be fully visible
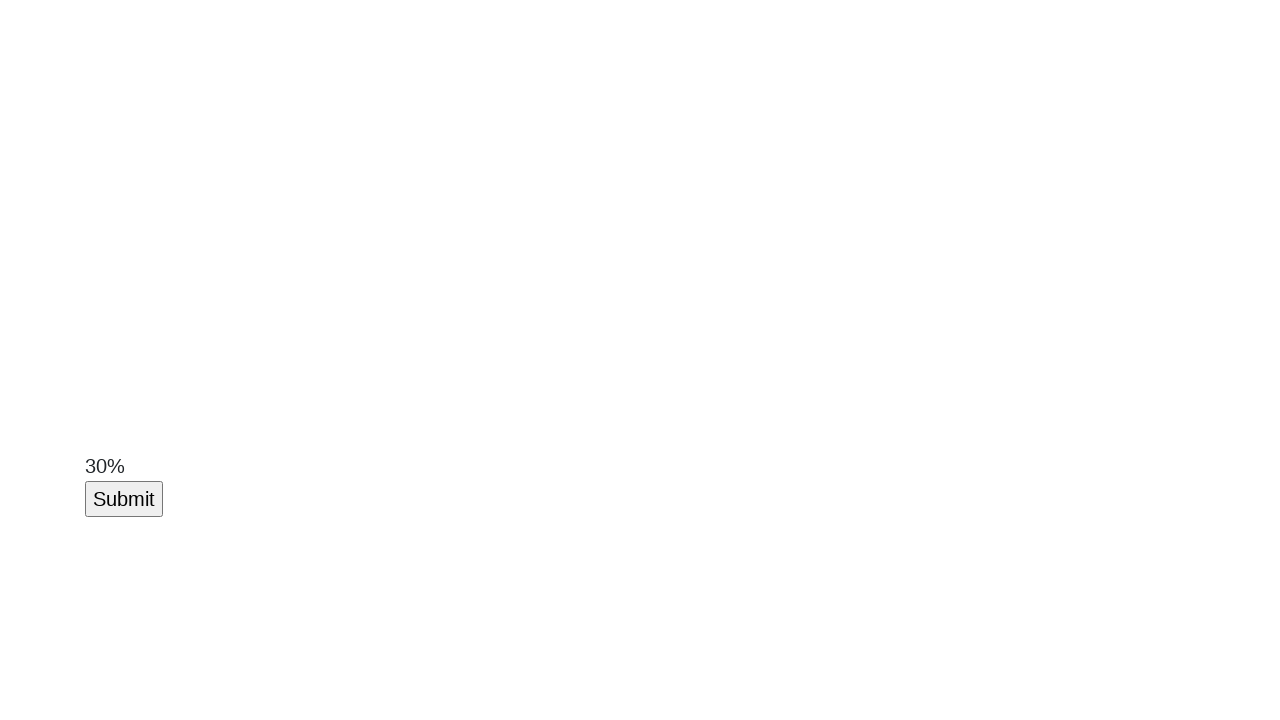

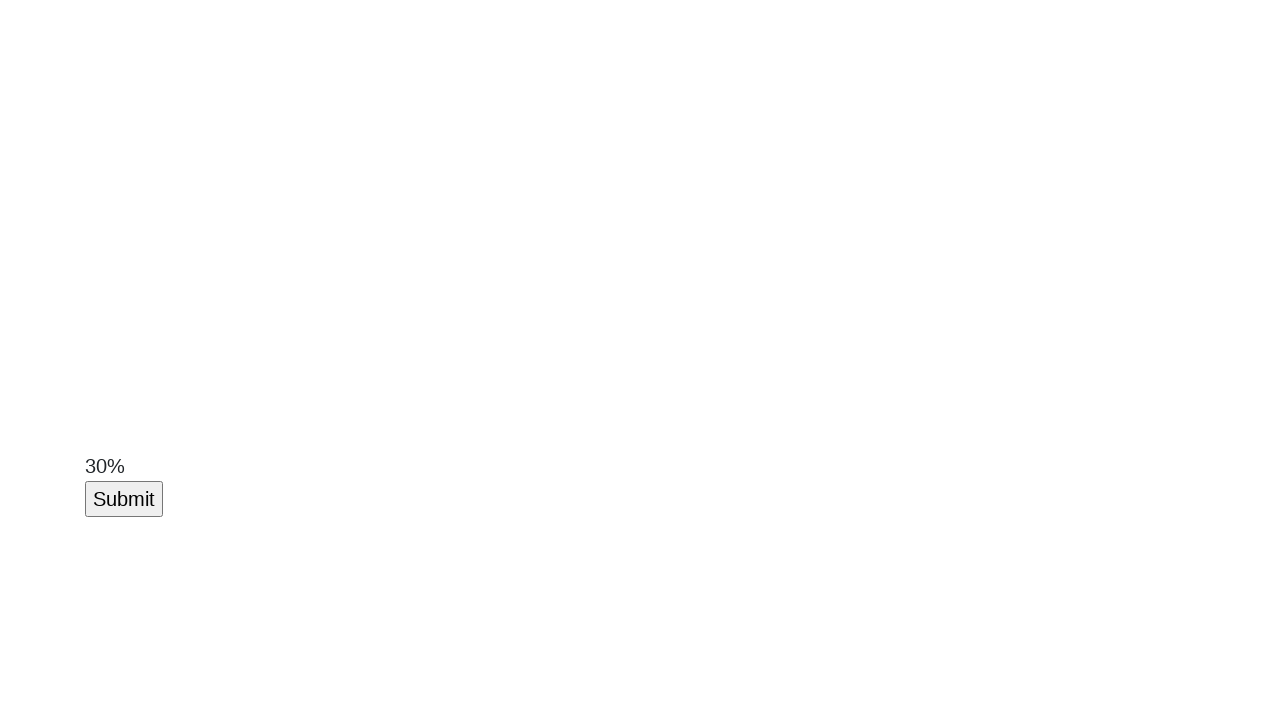